Navigates to Flipkart homepage and verifies the page loads by checking the page title

Starting URL: https://www.flipkart.com

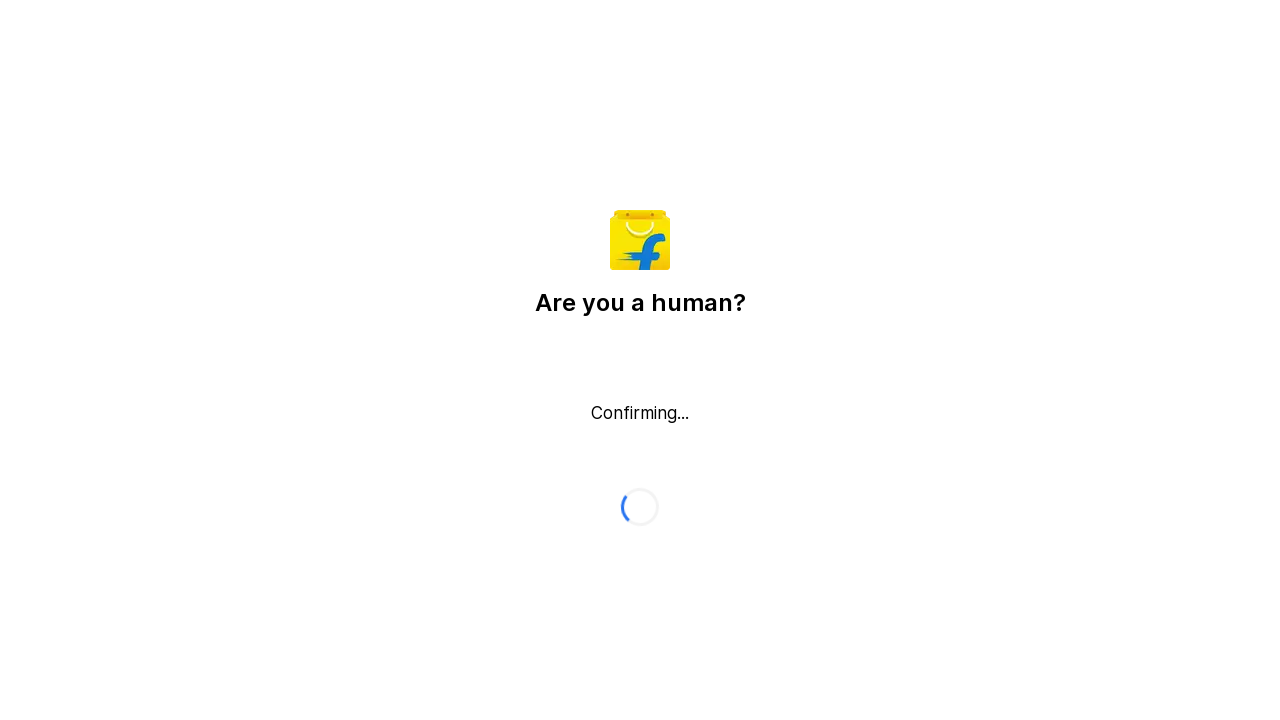

Waited for page to reach domcontentloaded state
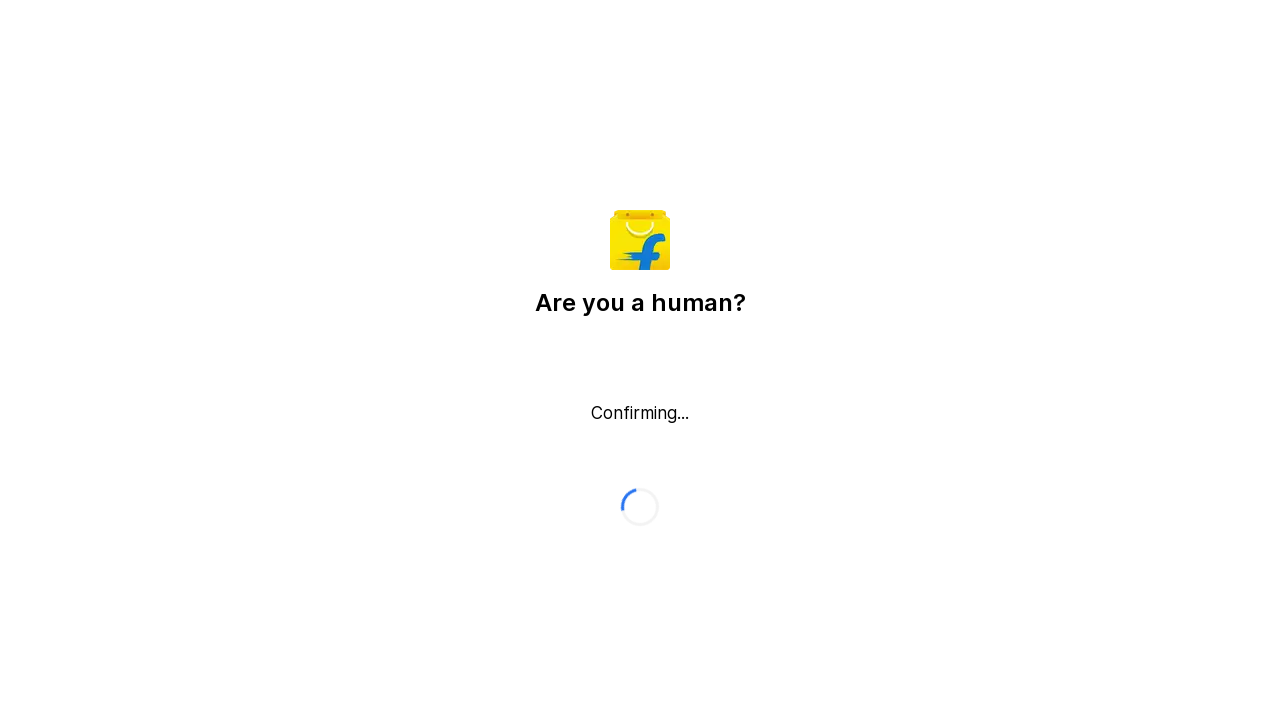

Retrieved page title
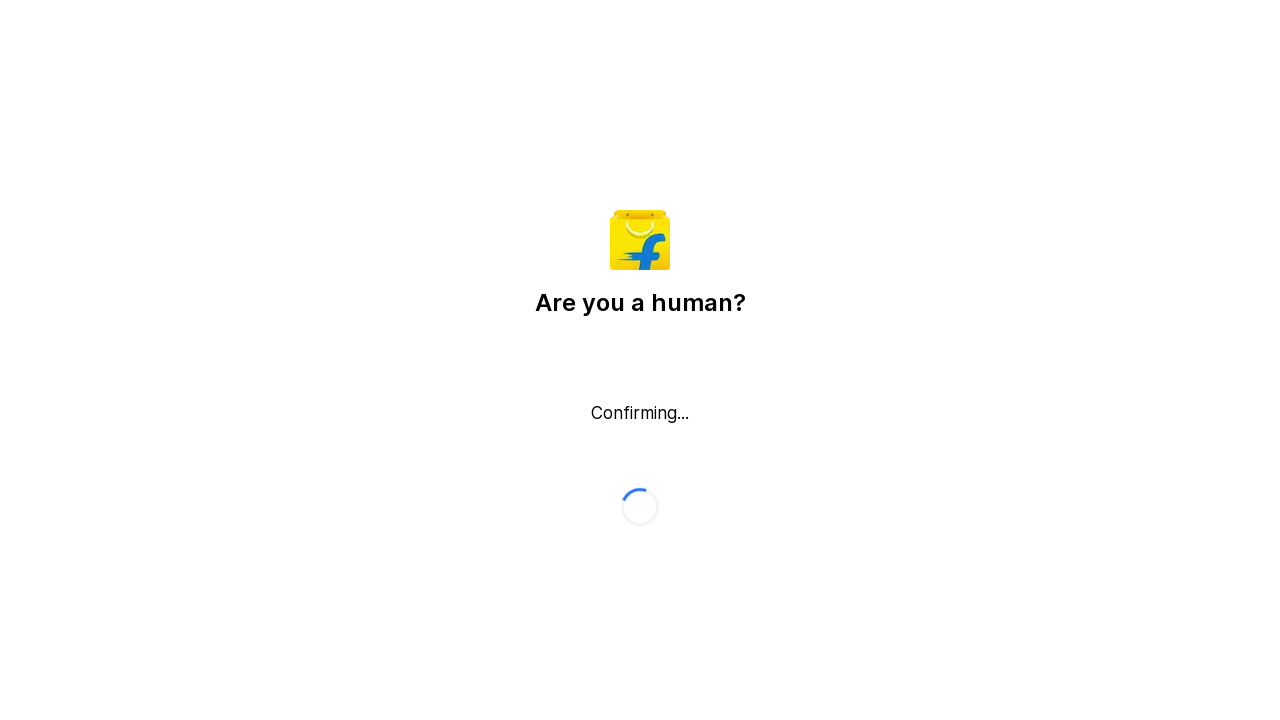

Verified page title: Flipkart reCAPTCHA
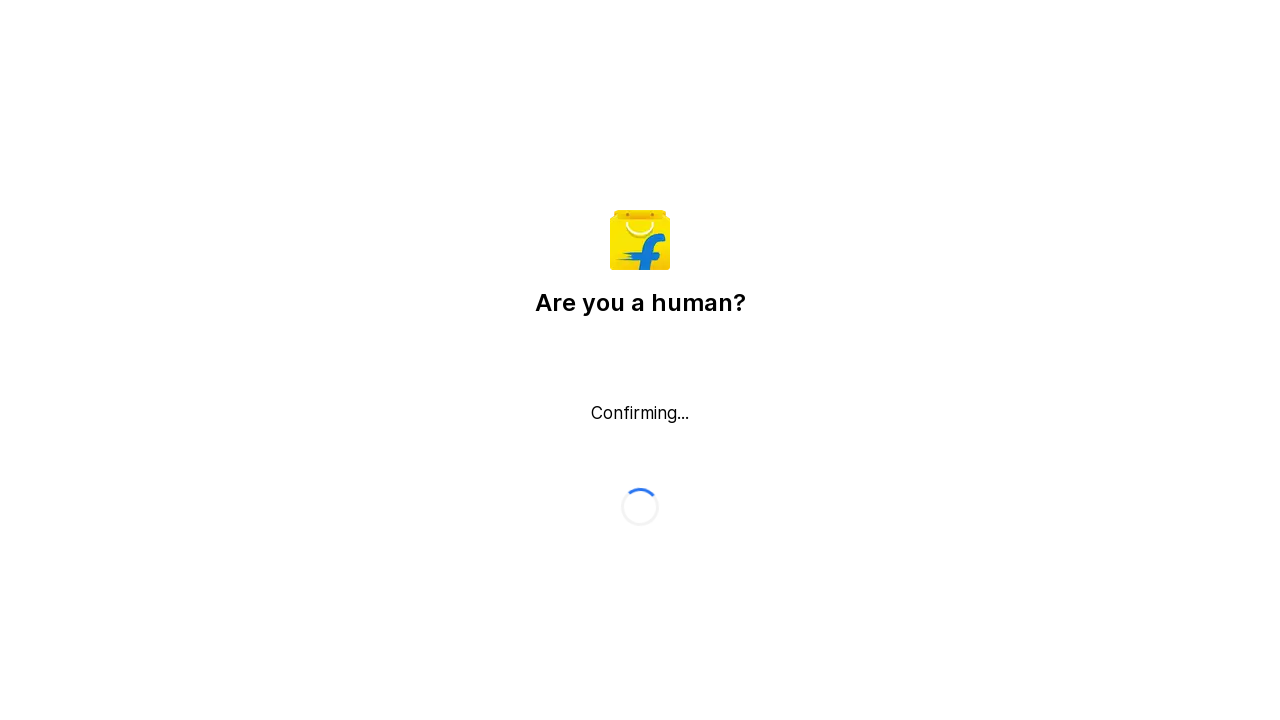

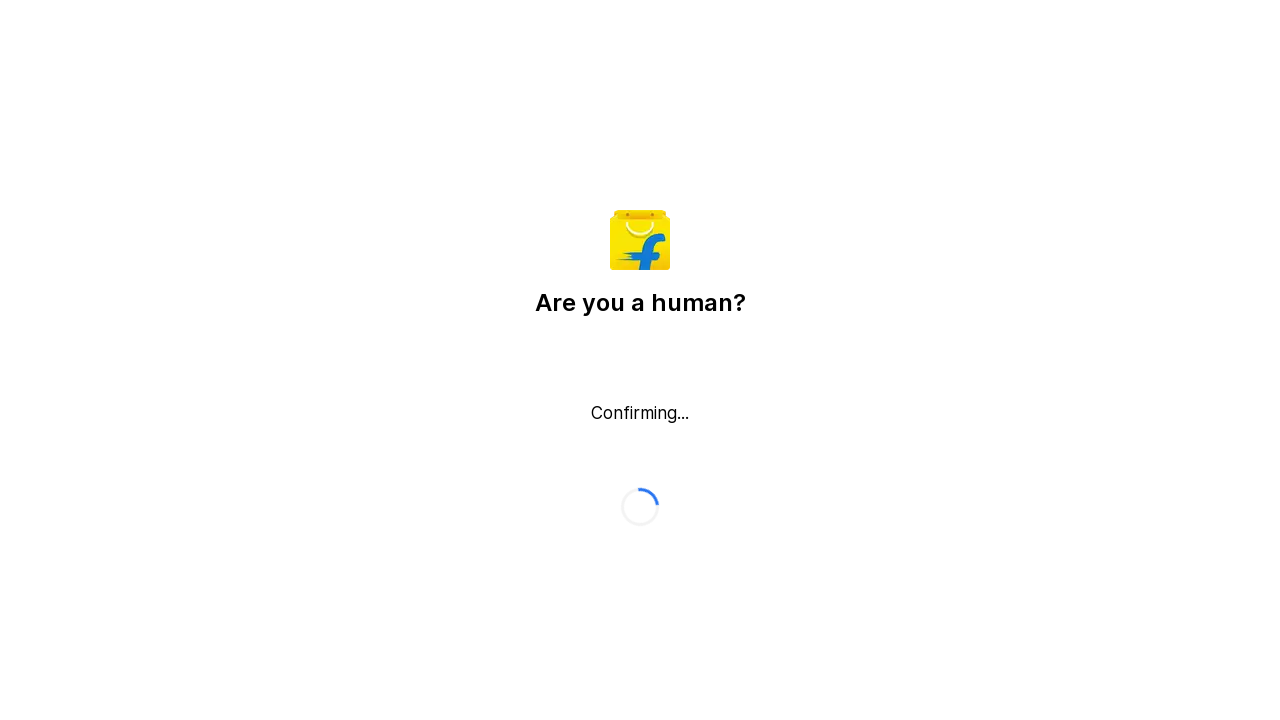